Tests dynamic loading functionality by clicking a button and waiting for hidden content to appear

Starting URL: https://the-internet.herokuapp.com/dynamic_loading/1

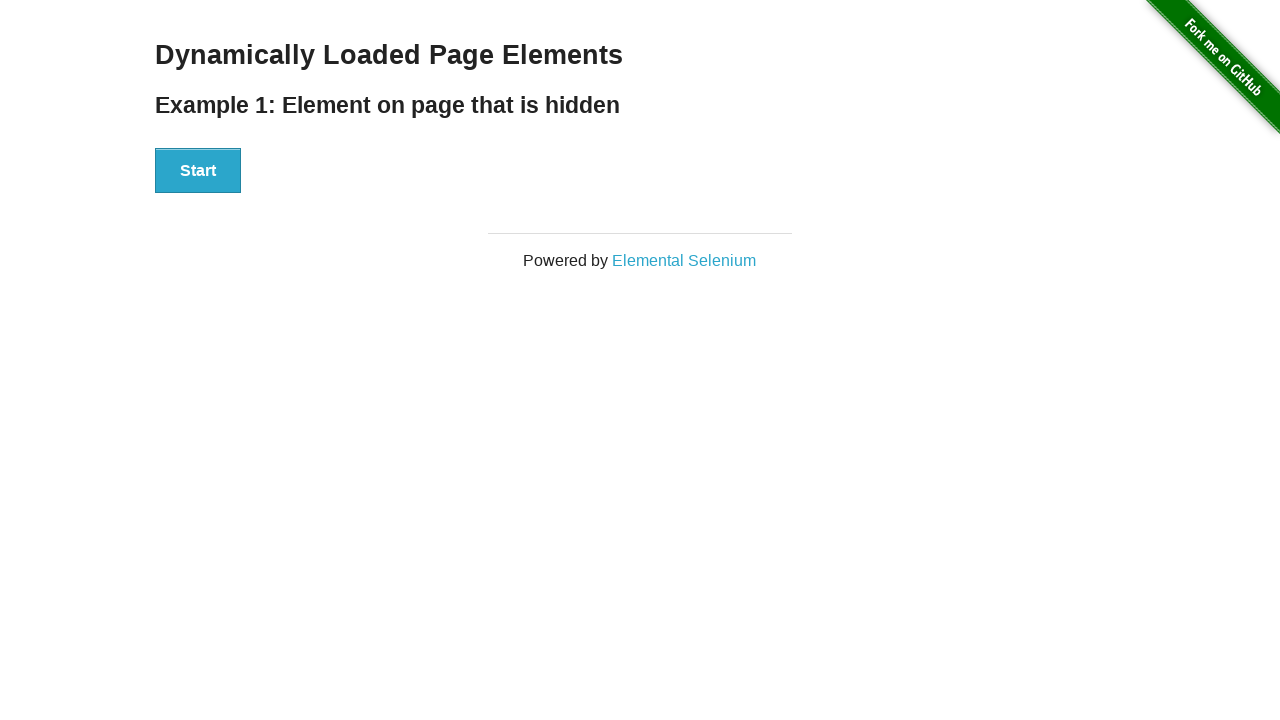

Clicked start button to trigger dynamic loading at (198, 171) on [id='start'] button
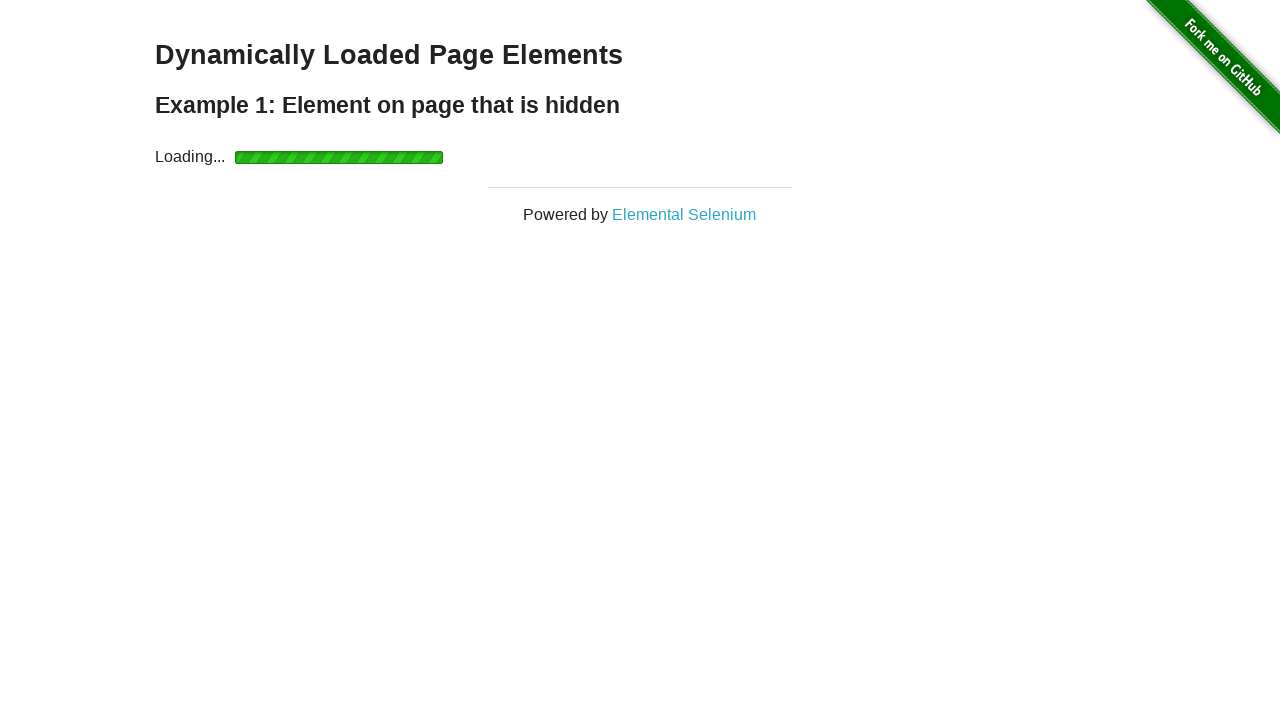

Dynamic content appeared with h4 element visible
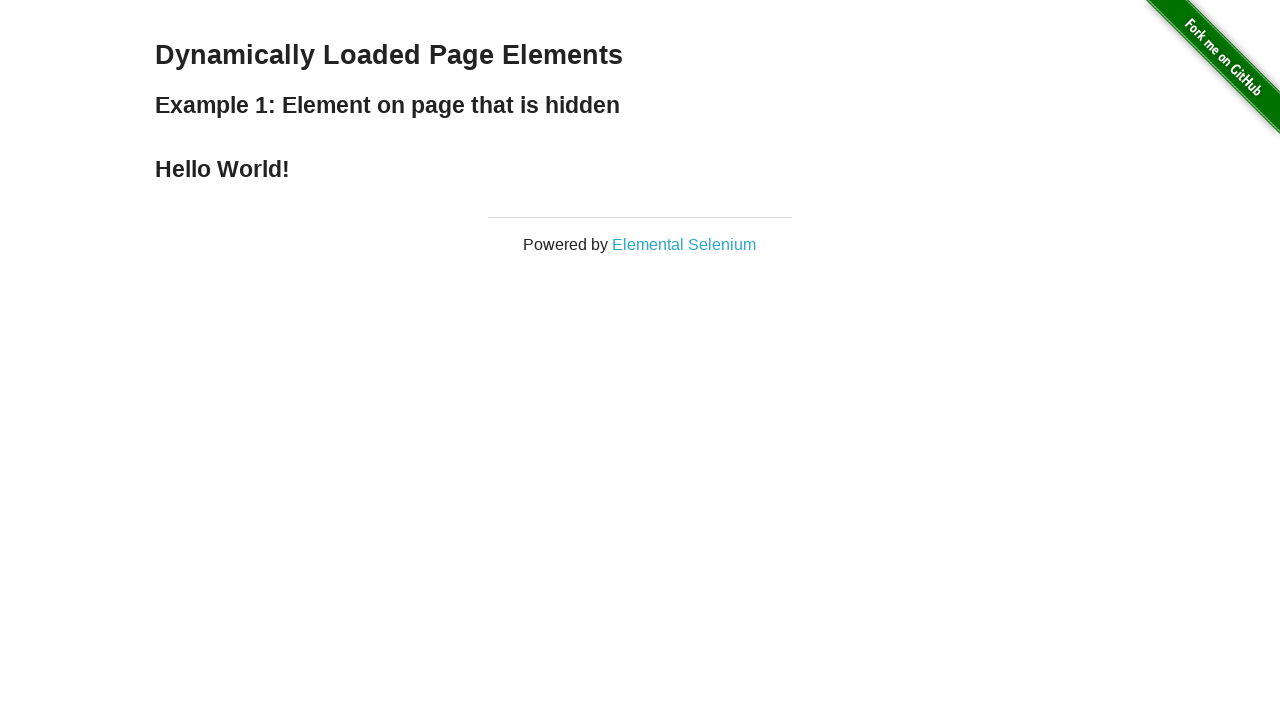

Retrieved loaded text: 'Hello World!'
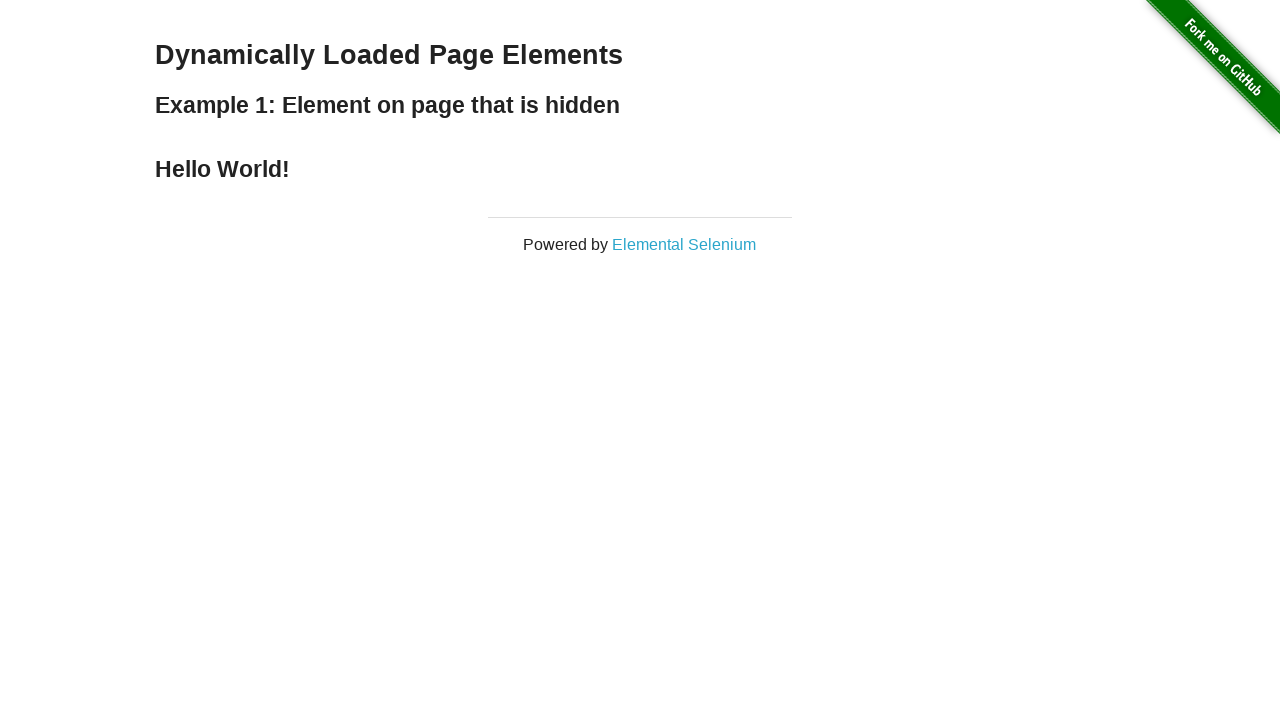

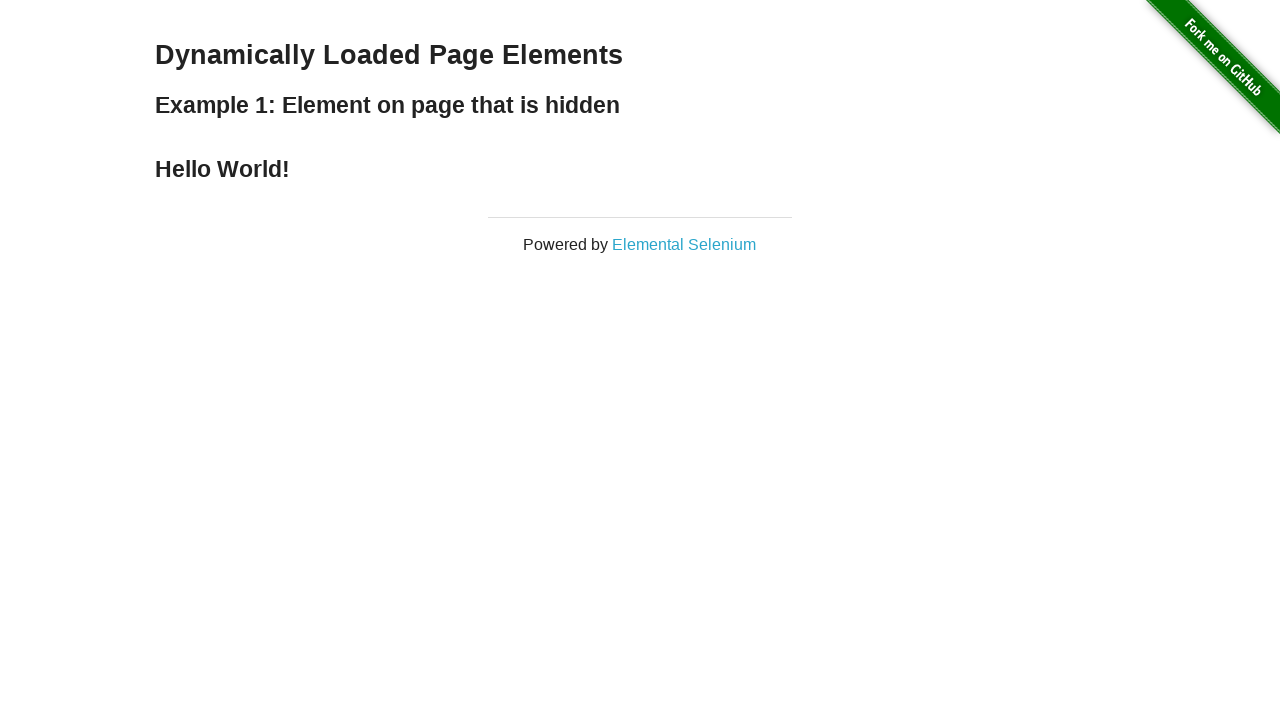